Tests dynamic content loading by clicking a start button and waiting for hidden content to become visible, demonstrating wait/polling functionality.

Starting URL: https://the-internet.herokuapp.com/dynamic_loading/1

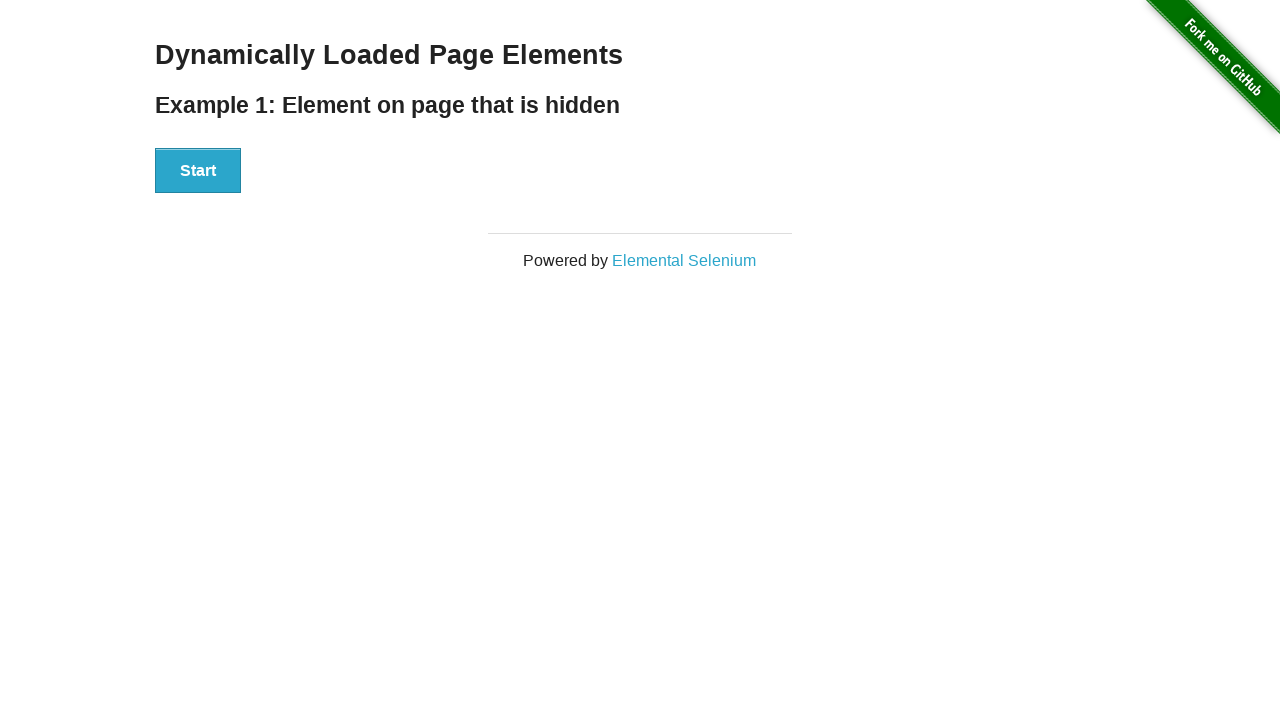

Clicked Start button to trigger dynamic content loading at (198, 171) on #start button
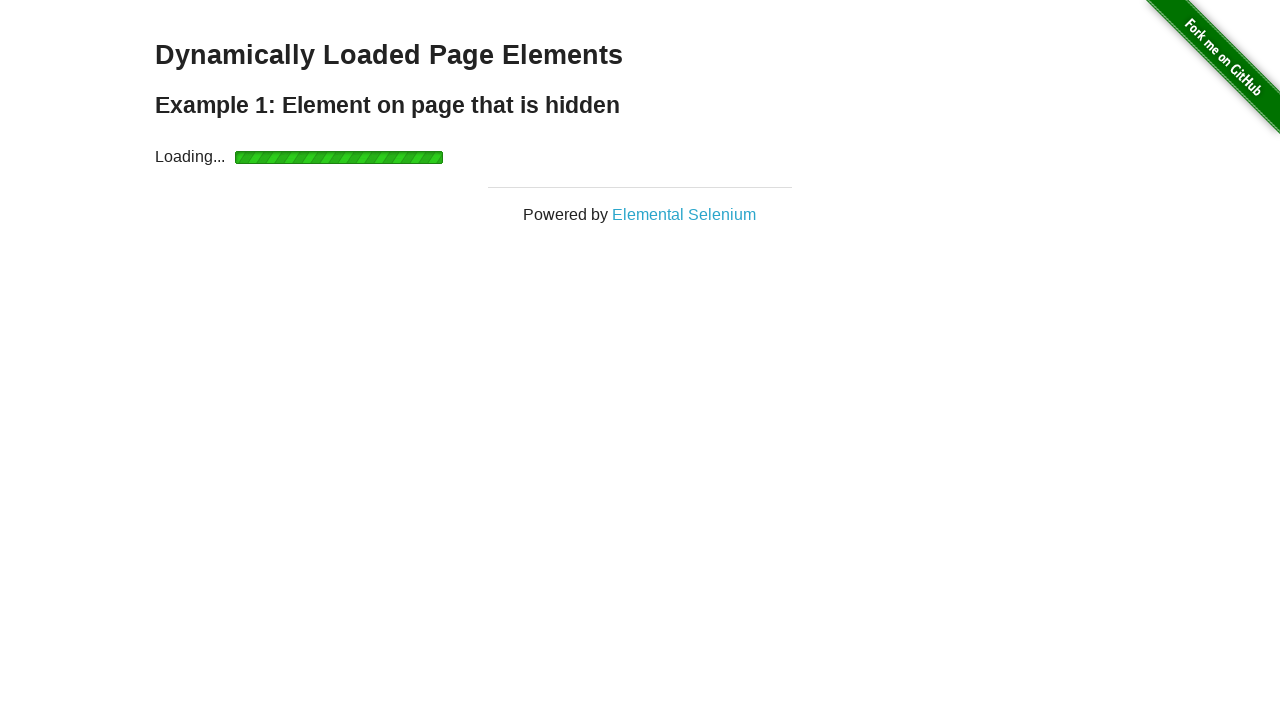

Waited for finish message to become visible (dynamic content loaded)
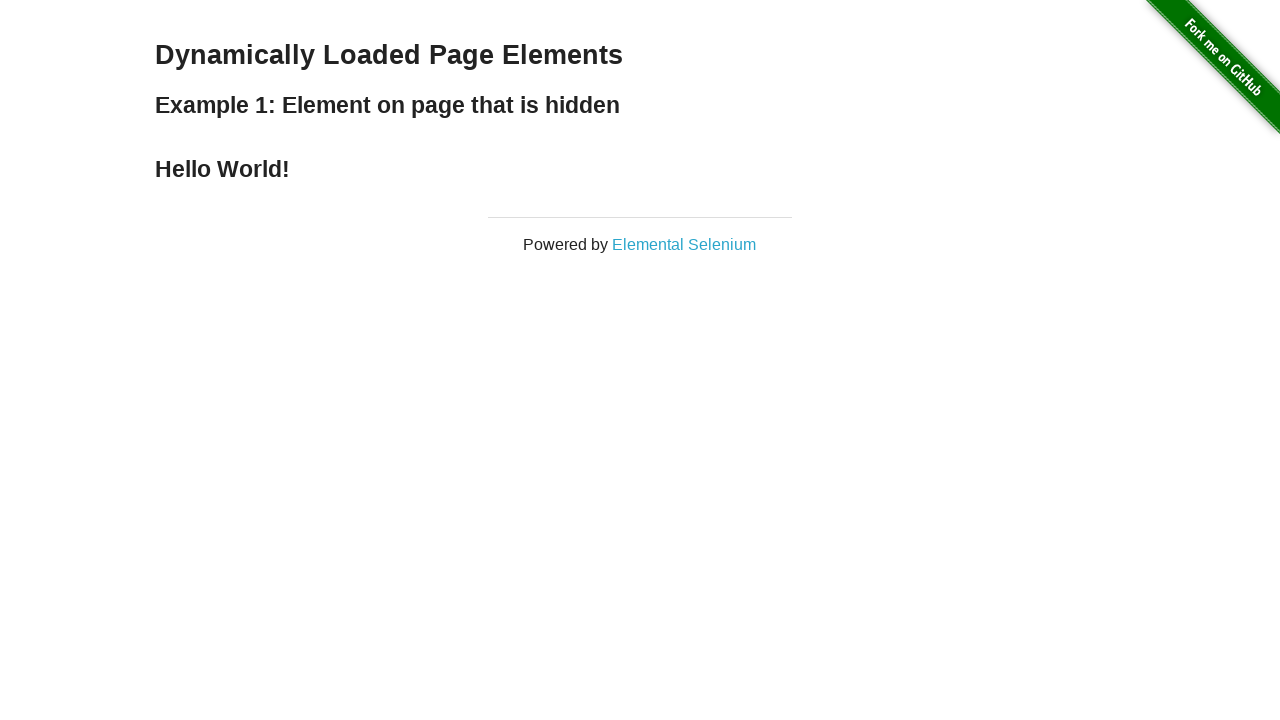

Retrieved finish message text: Hello World!
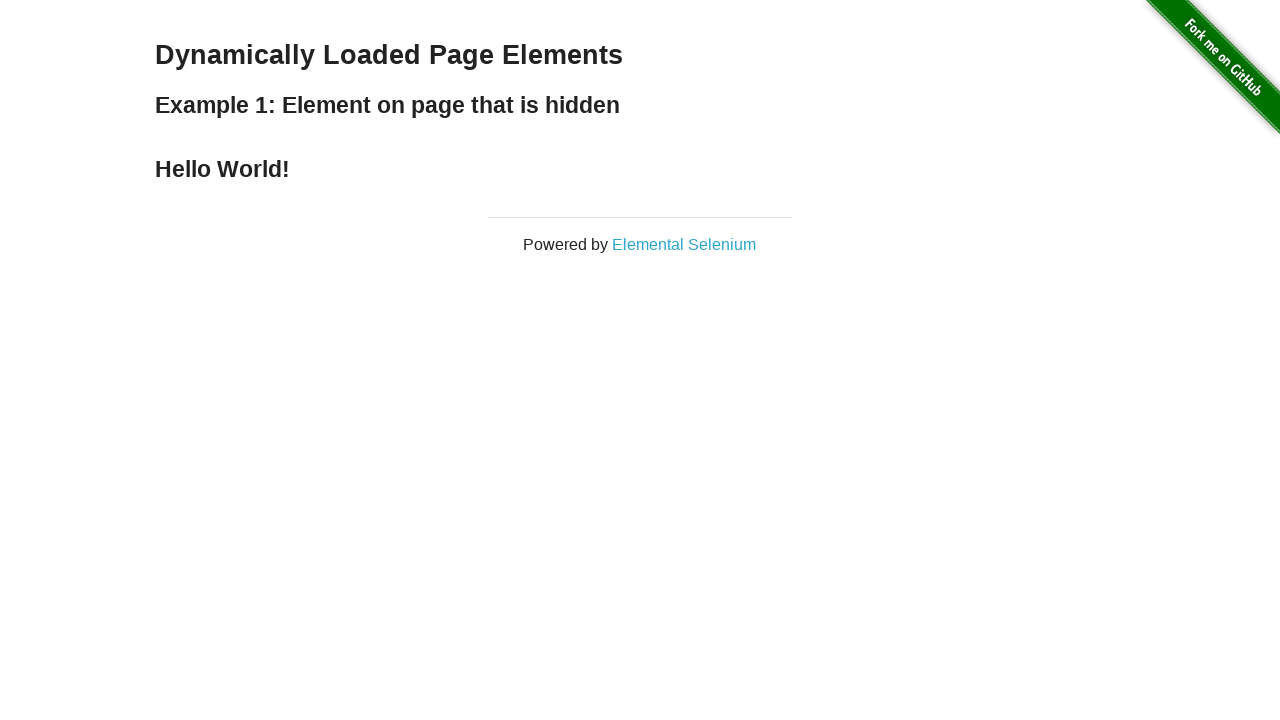

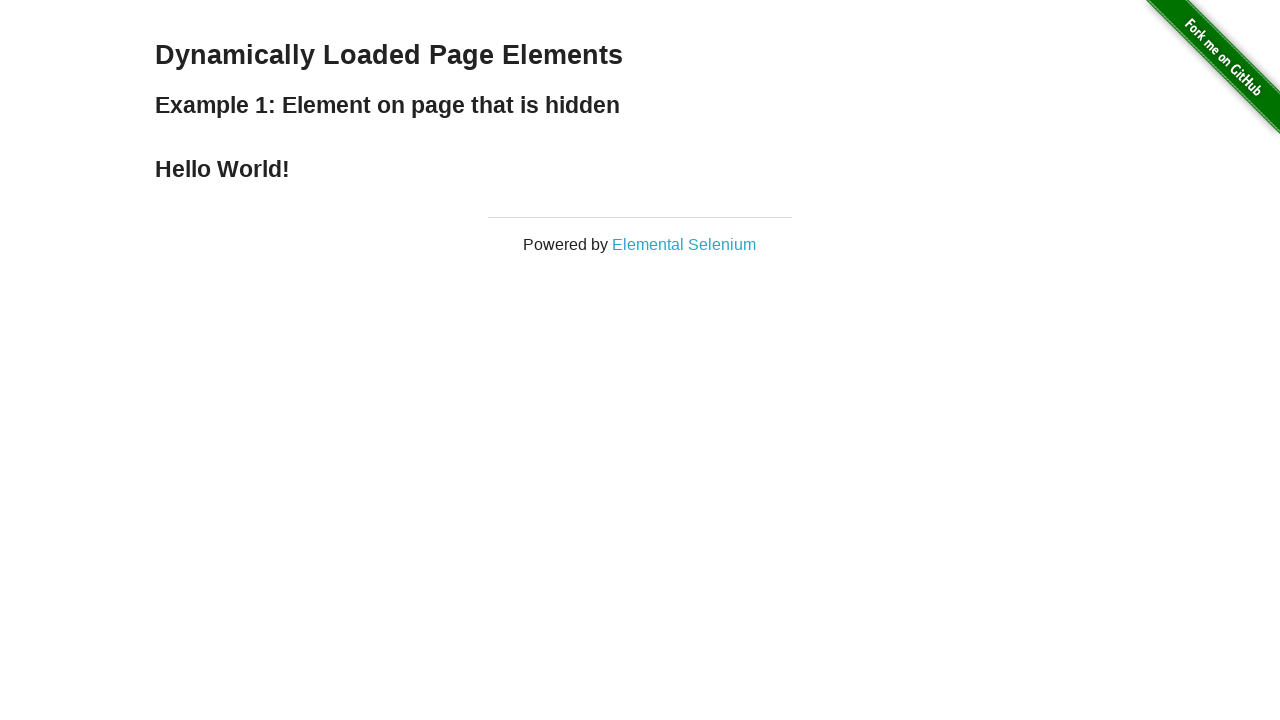